Tests that whitespace is trimmed from edited todo text

Starting URL: https://demo.playwright.dev/todomvc

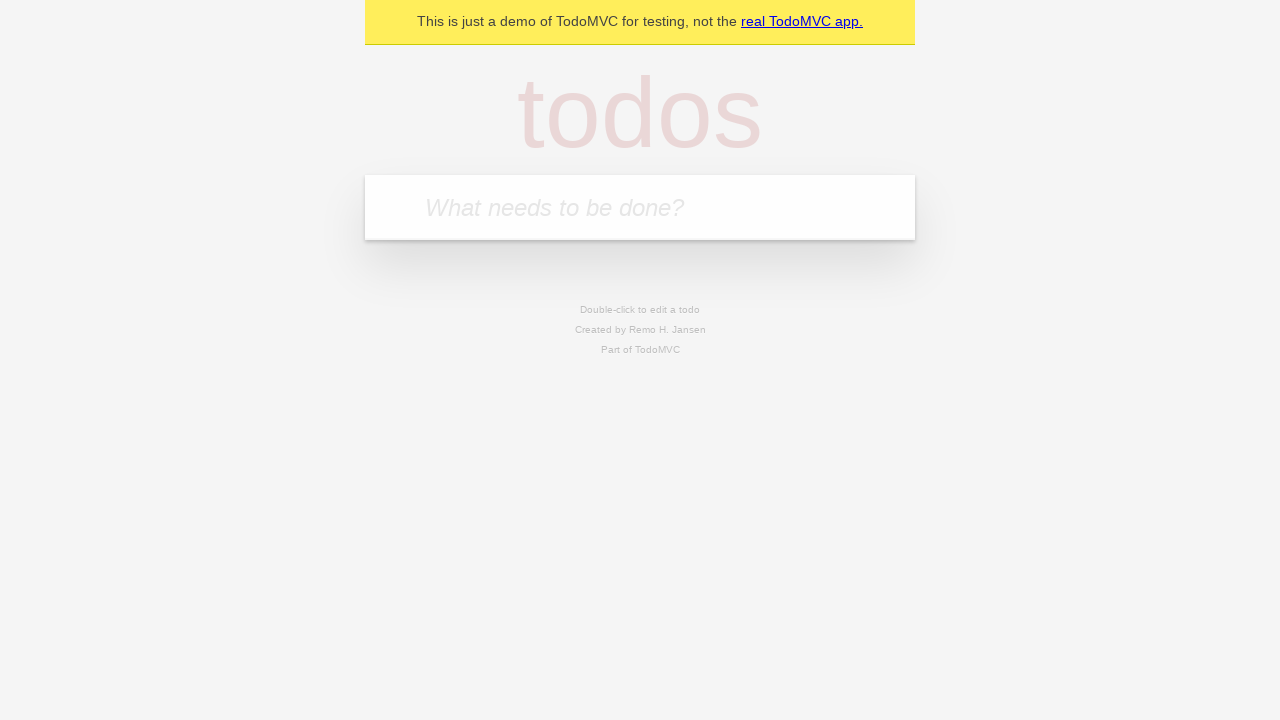

Filled new todo input with 'buy some cheese' on internal:attr=[placeholder="What needs to be done?"i]
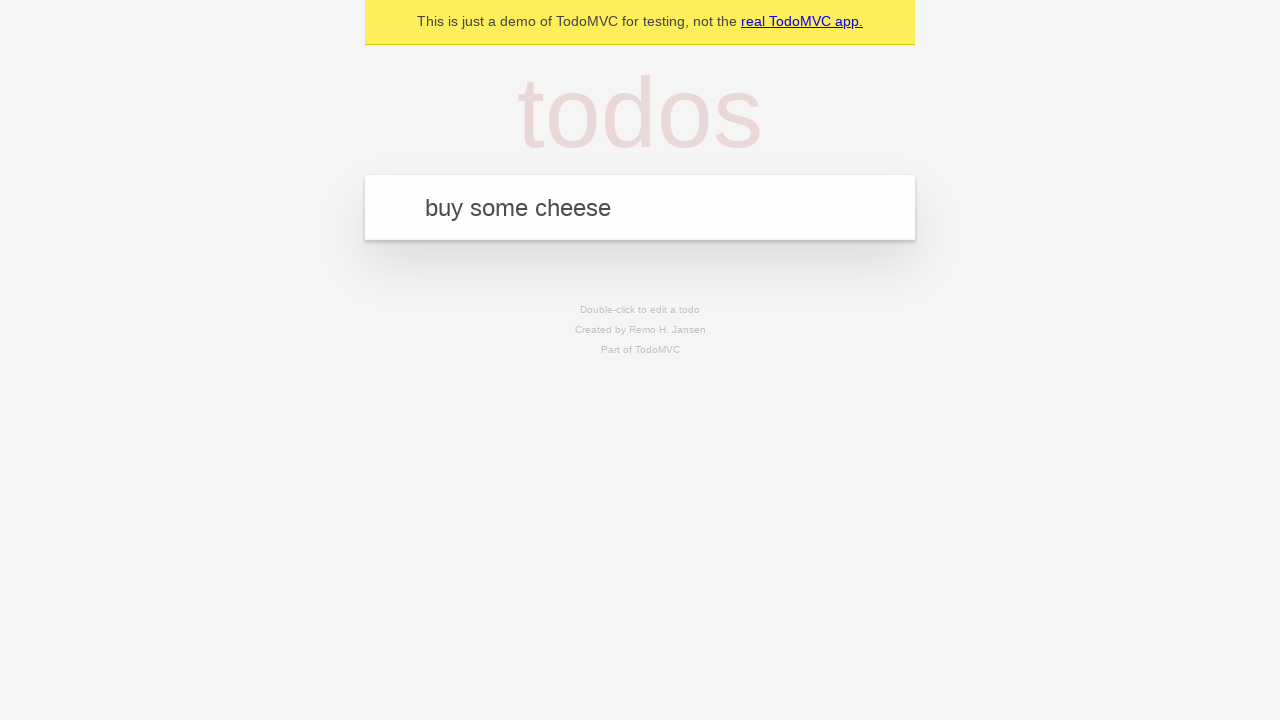

Pressed Enter to create todo 'buy some cheese' on internal:attr=[placeholder="What needs to be done?"i]
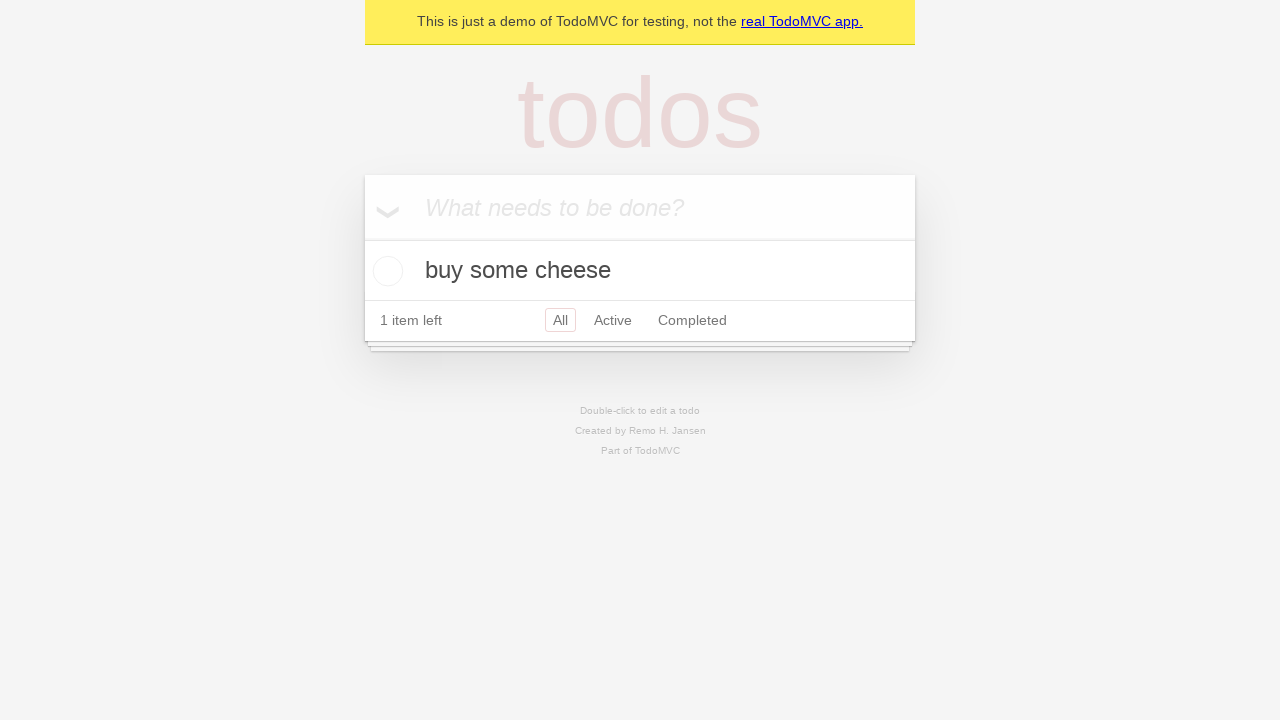

Filled new todo input with 'feed the cat' on internal:attr=[placeholder="What needs to be done?"i]
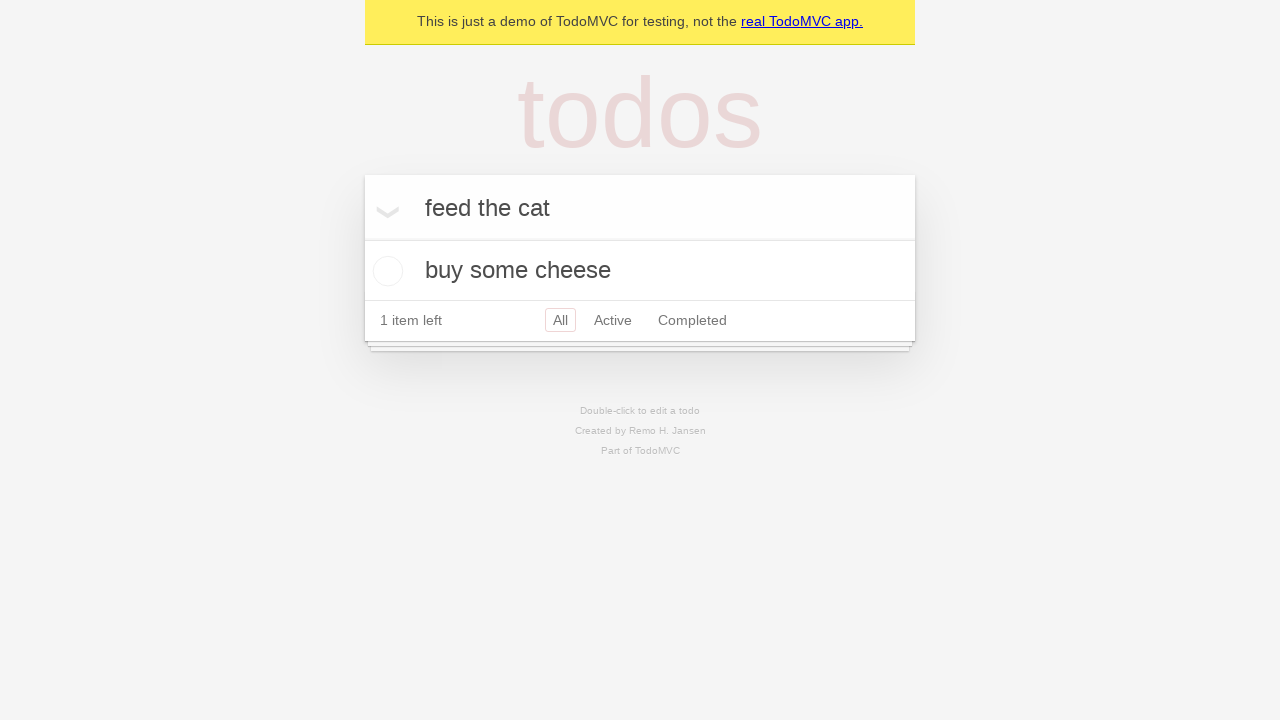

Pressed Enter to create todo 'feed the cat' on internal:attr=[placeholder="What needs to be done?"i]
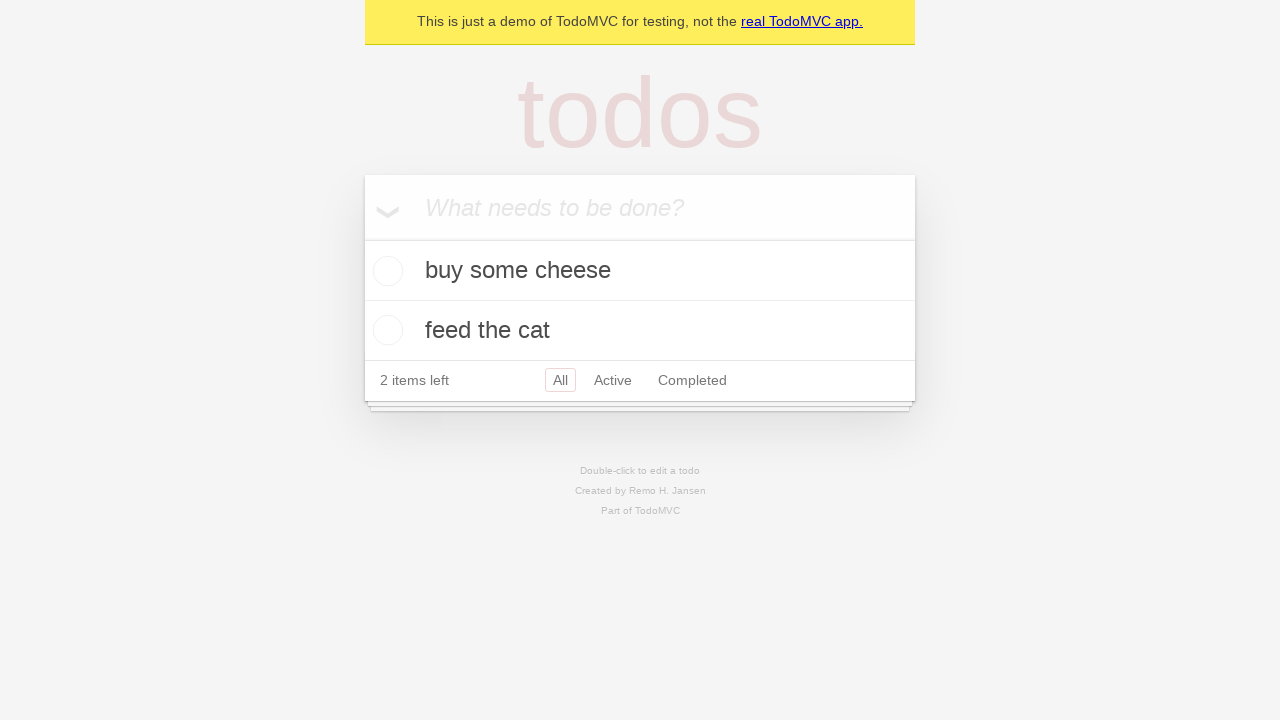

Filled new todo input with 'book a doctors appointment' on internal:attr=[placeholder="What needs to be done?"i]
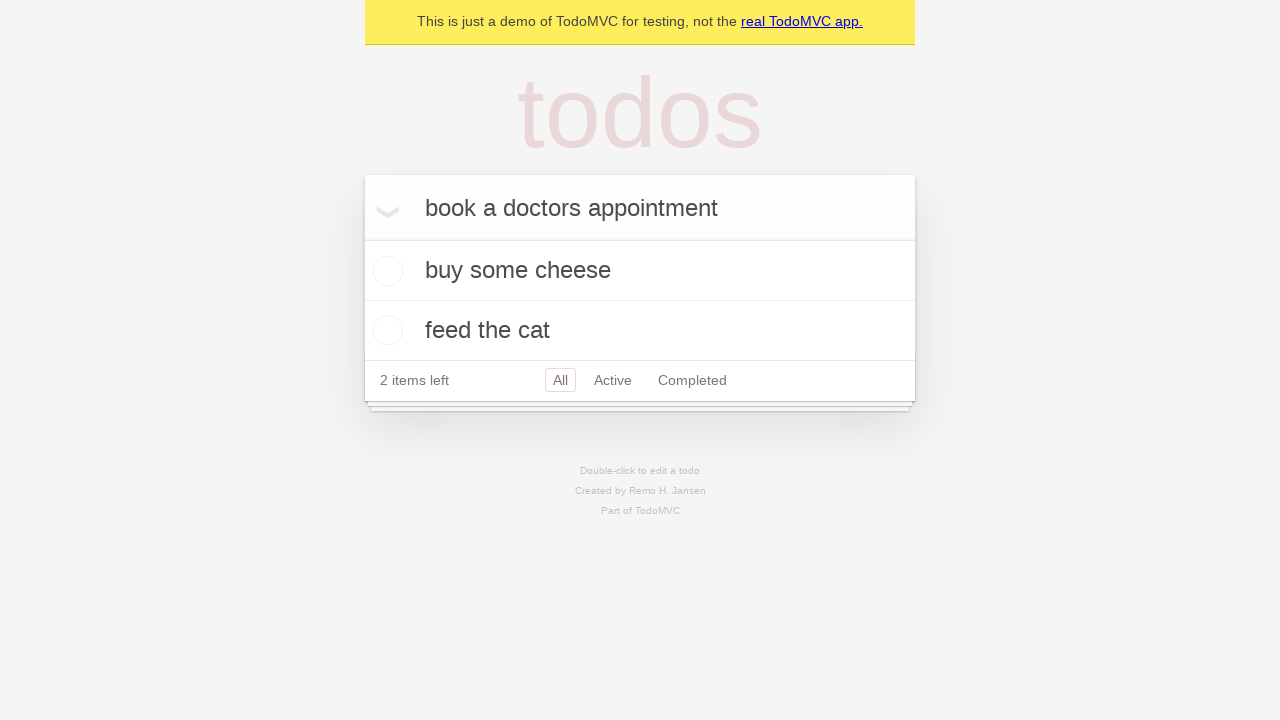

Pressed Enter to create todo 'book a doctors appointment' on internal:attr=[placeholder="What needs to be done?"i]
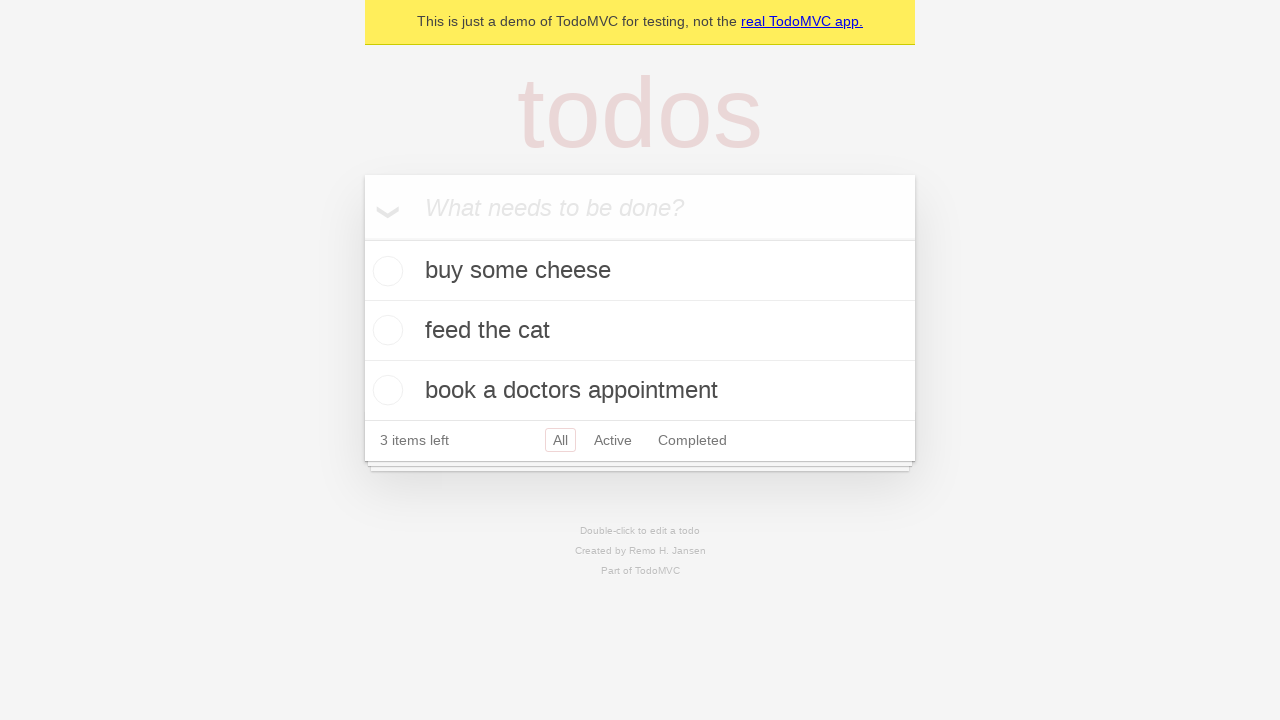

Double-clicked second todo item to edit at (640, 331) on internal:testid=[data-testid="todo-item"s] >> nth=1
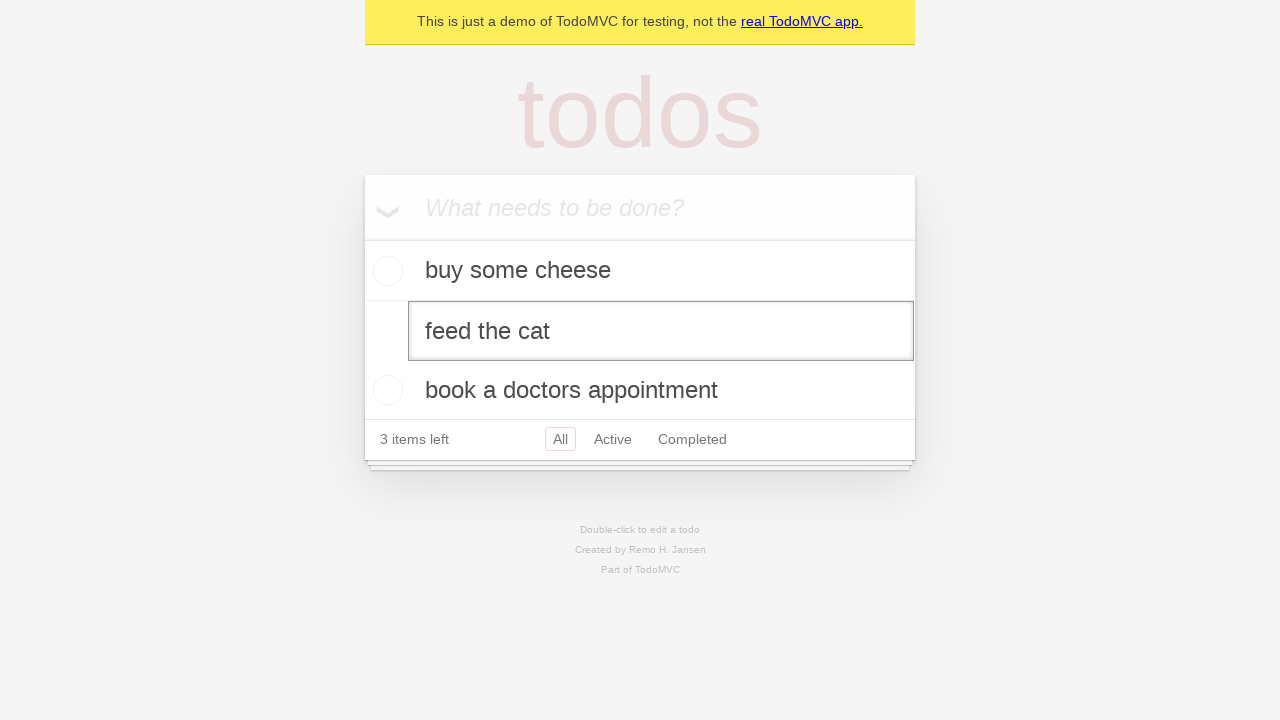

Filled edit input with text containing leading and trailing whitespace on internal:testid=[data-testid="todo-item"s] >> nth=1 >> internal:role=textbox[nam
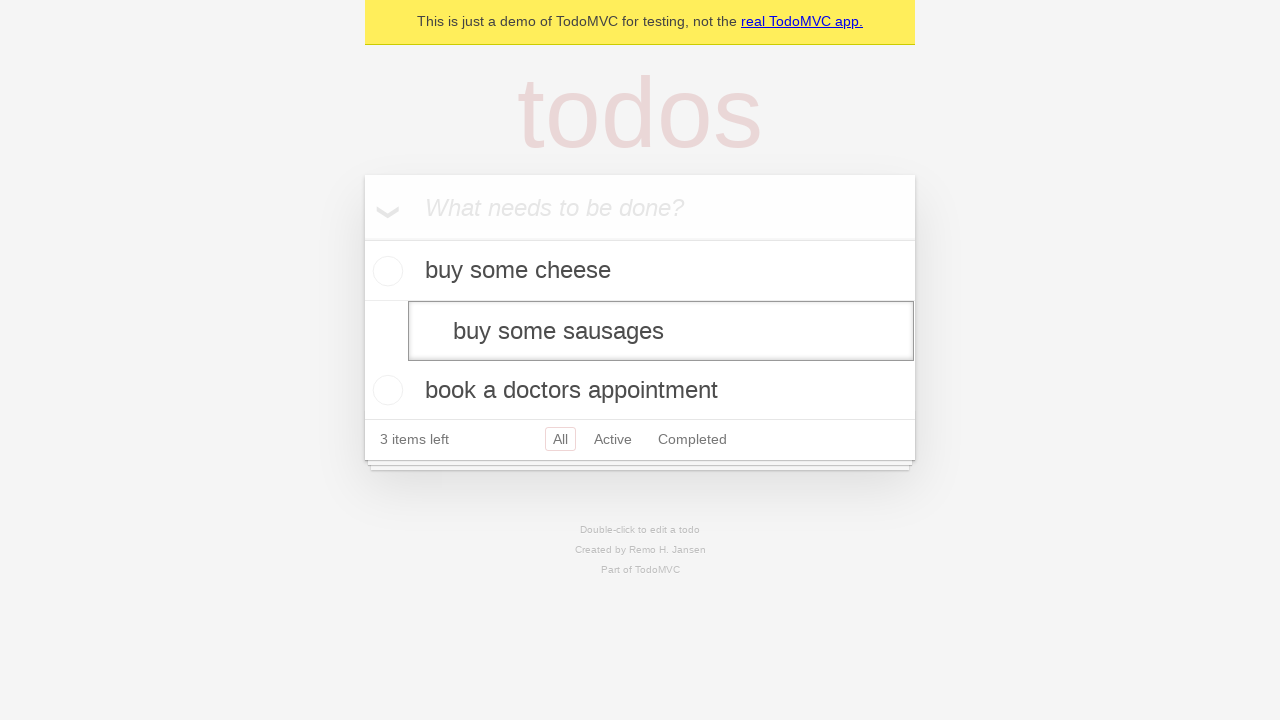

Pressed Enter to save edited todo text on internal:testid=[data-testid="todo-item"s] >> nth=1 >> internal:role=textbox[nam
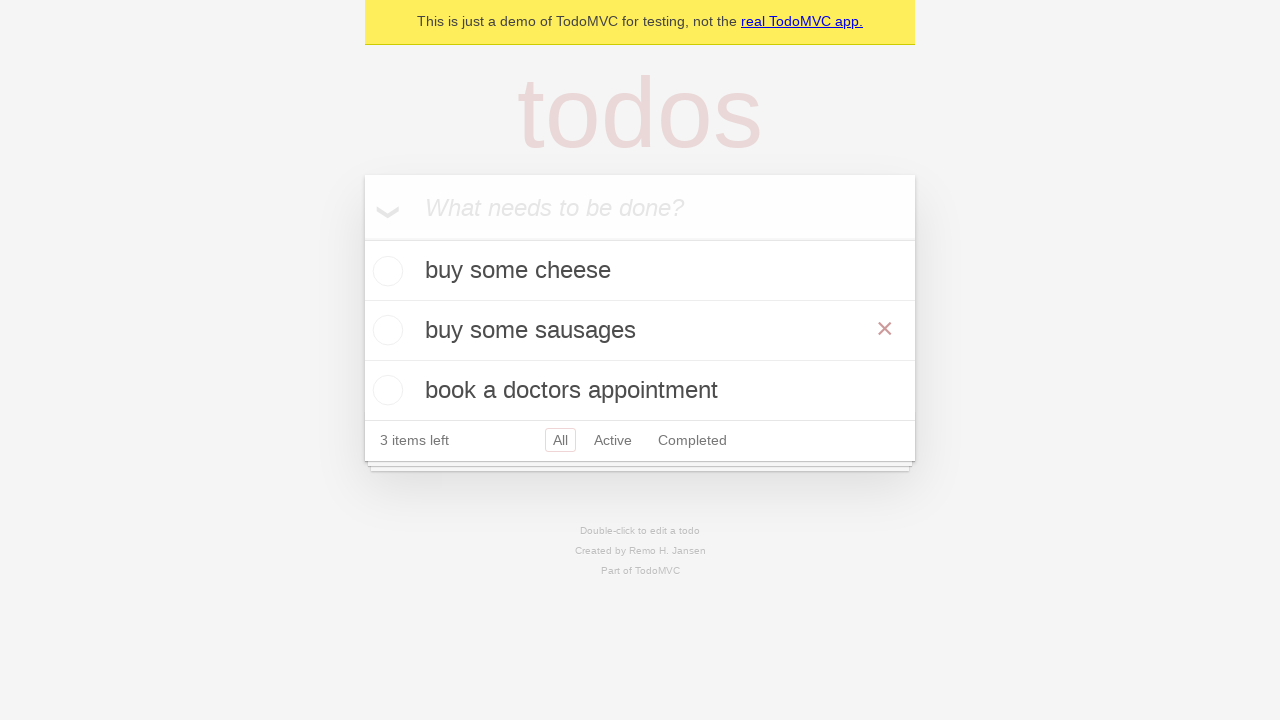

Verified trimmed todo text 'buy some sausages' is displayed
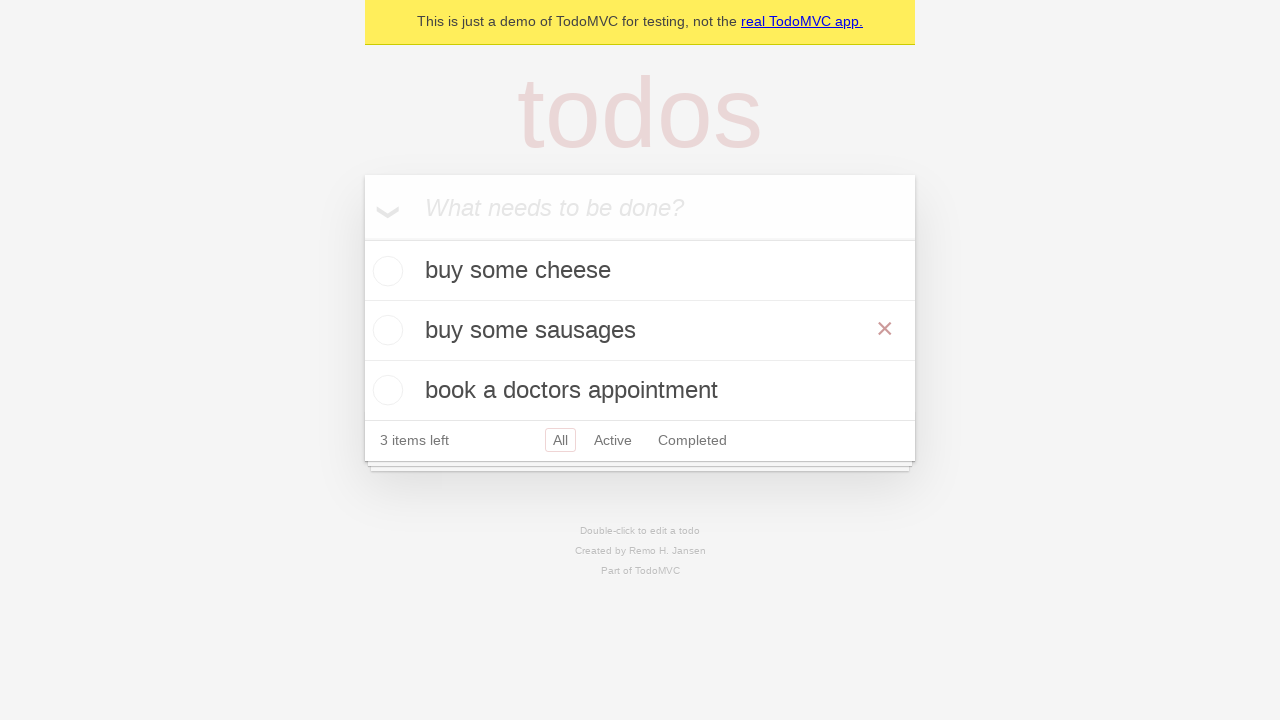

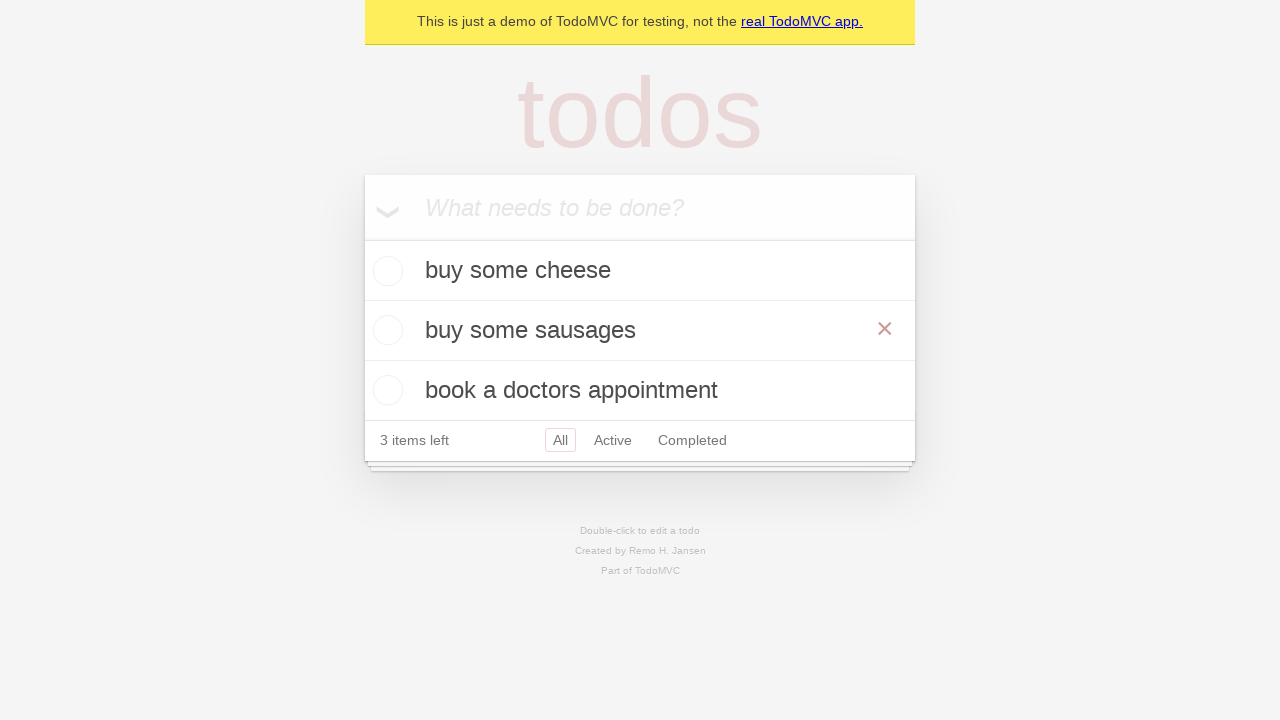